Navigates to the Argentina government labor statistics page and locates a downloadable file link in a data table.

Starting URL: https://www.argentina.gob.ar/trabajo/estadisticas

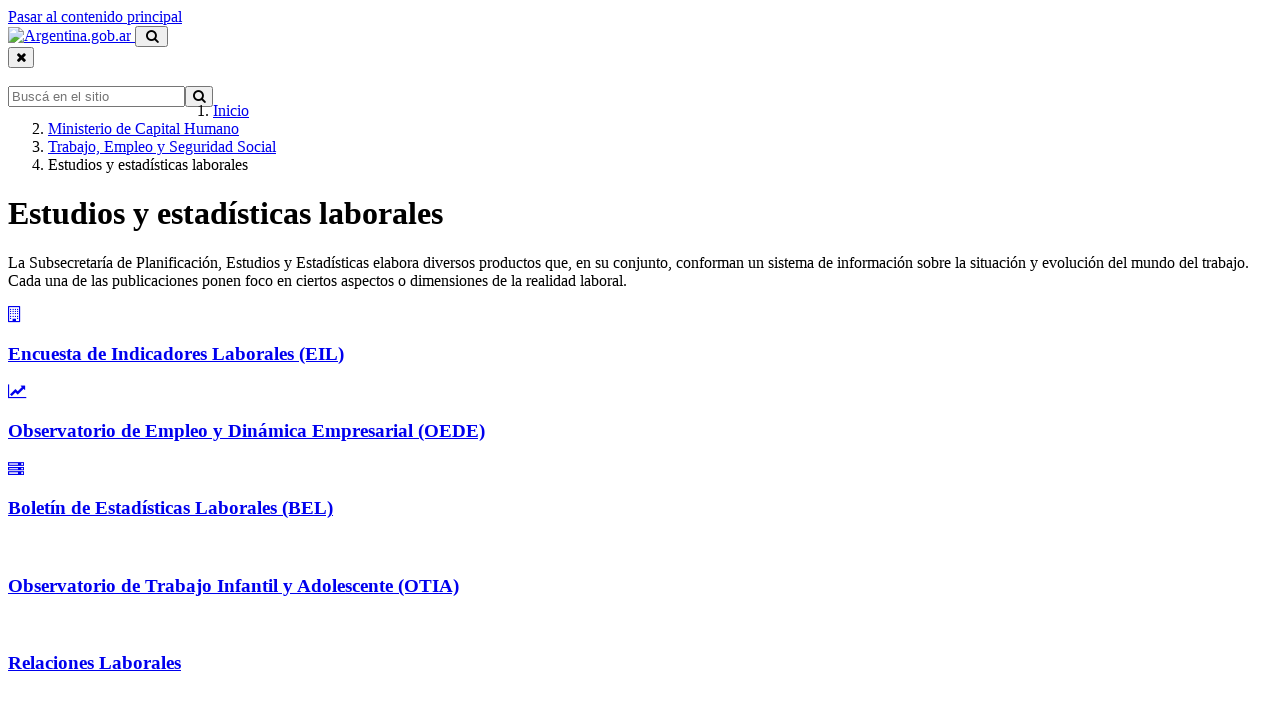

Navigated to Argentina government labor statistics page
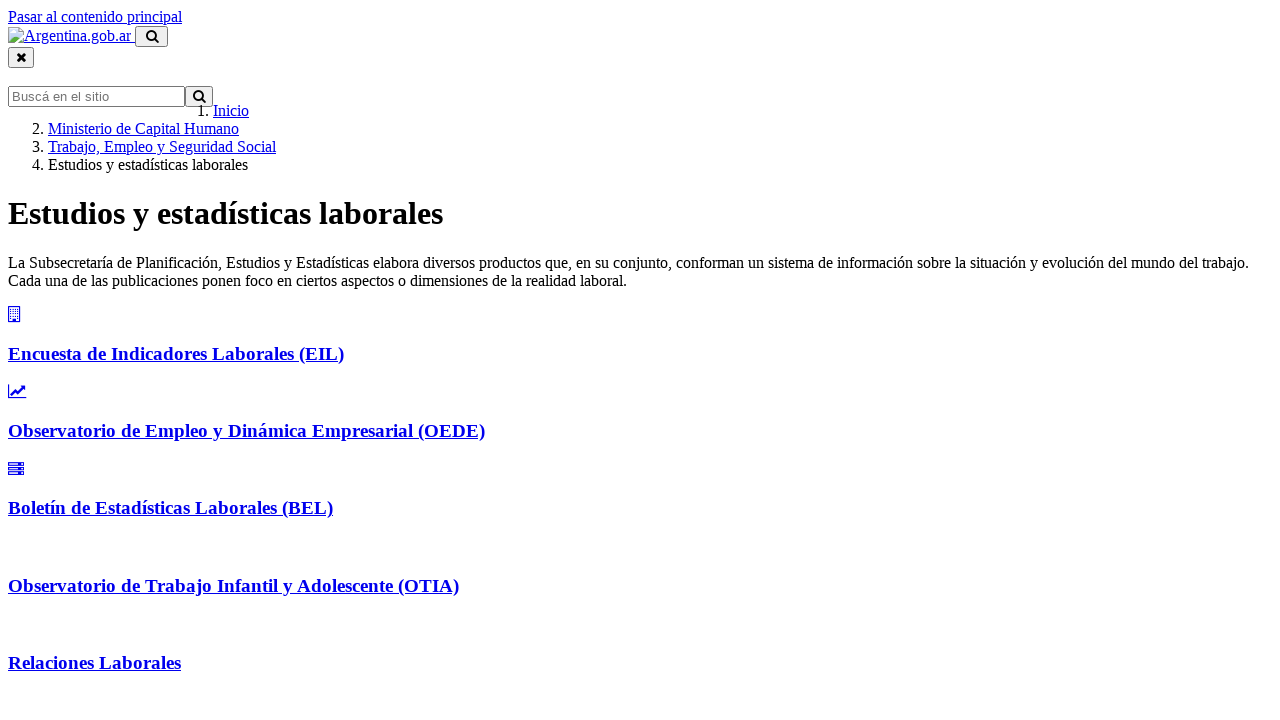

Located downloadable file link in data table
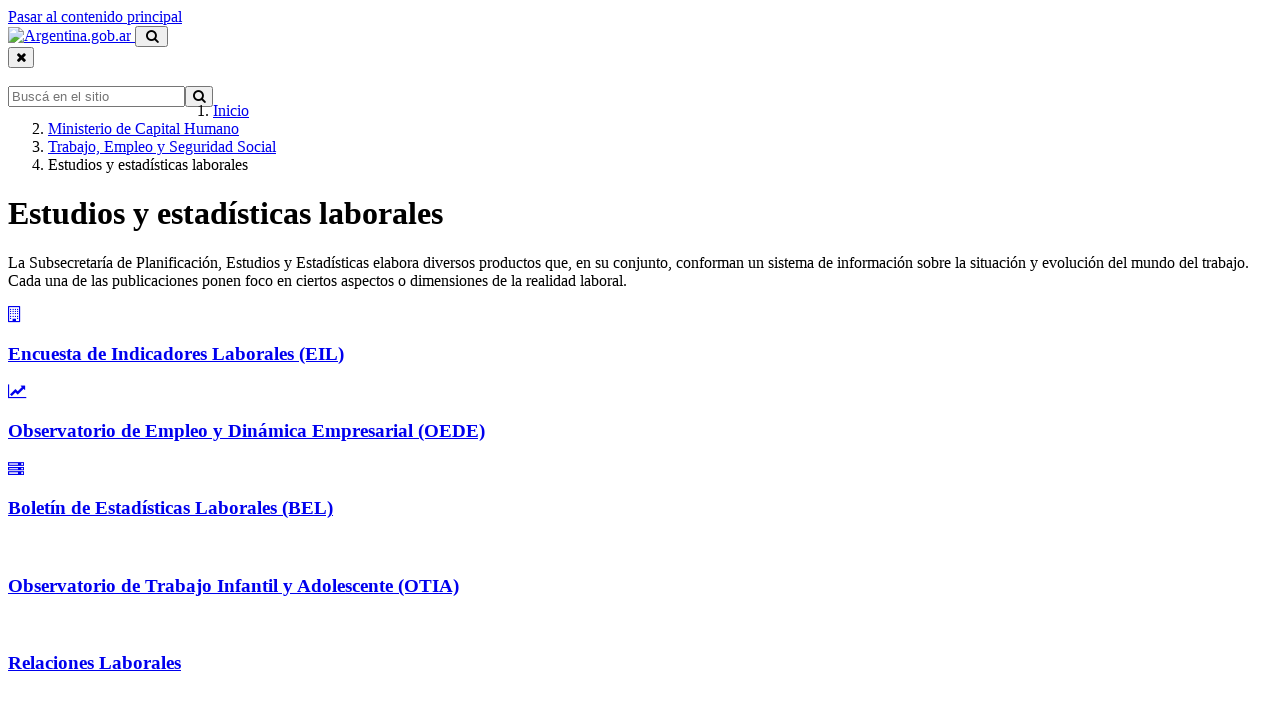

Retrieved href attribute from download link
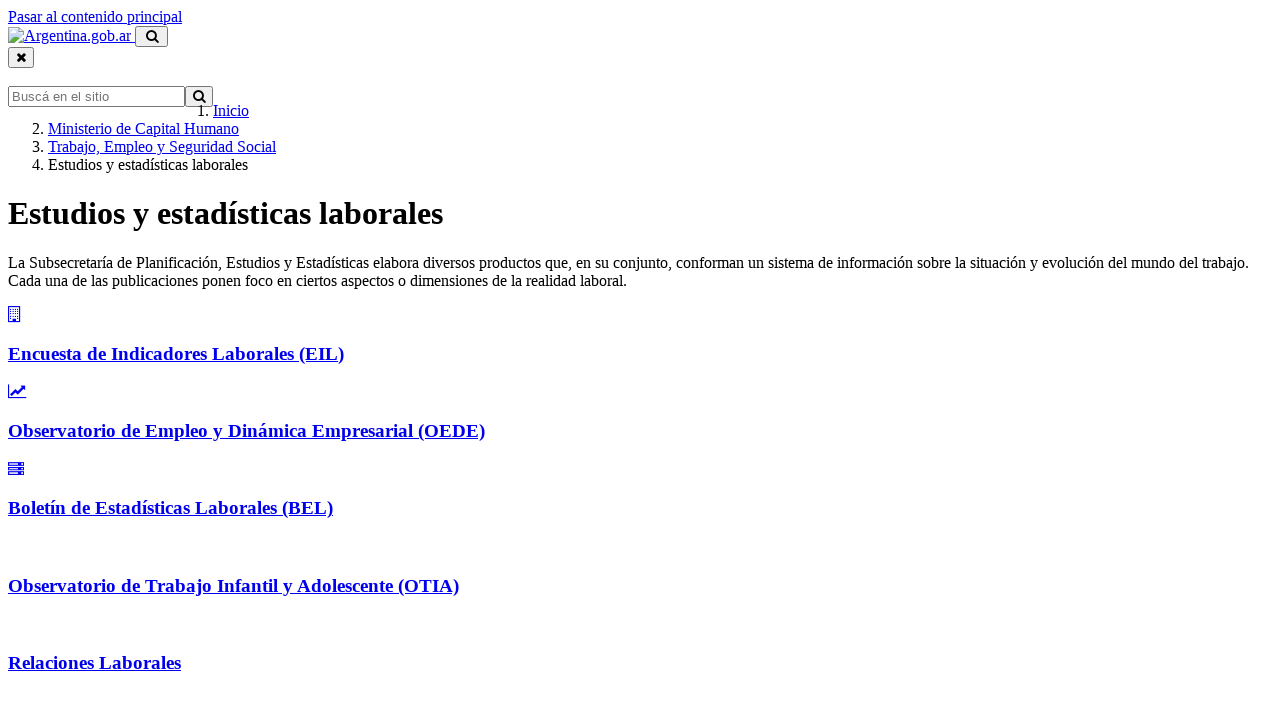

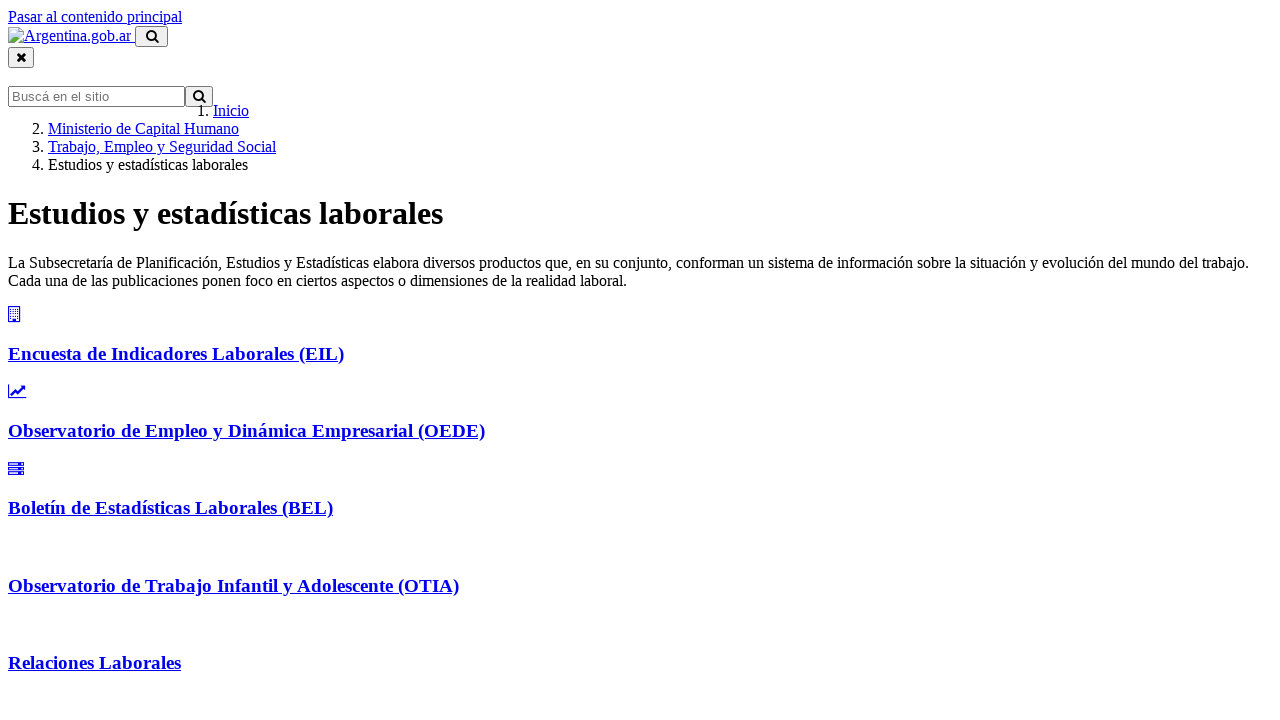